Tests an AJAX-powered dropdown list by selecting an option from a category dropdown, which triggers an AJAX request to load related data

Starting URL: https://www.plus2net.com/php_tutorial/ajax_drop_down_list-demo.php

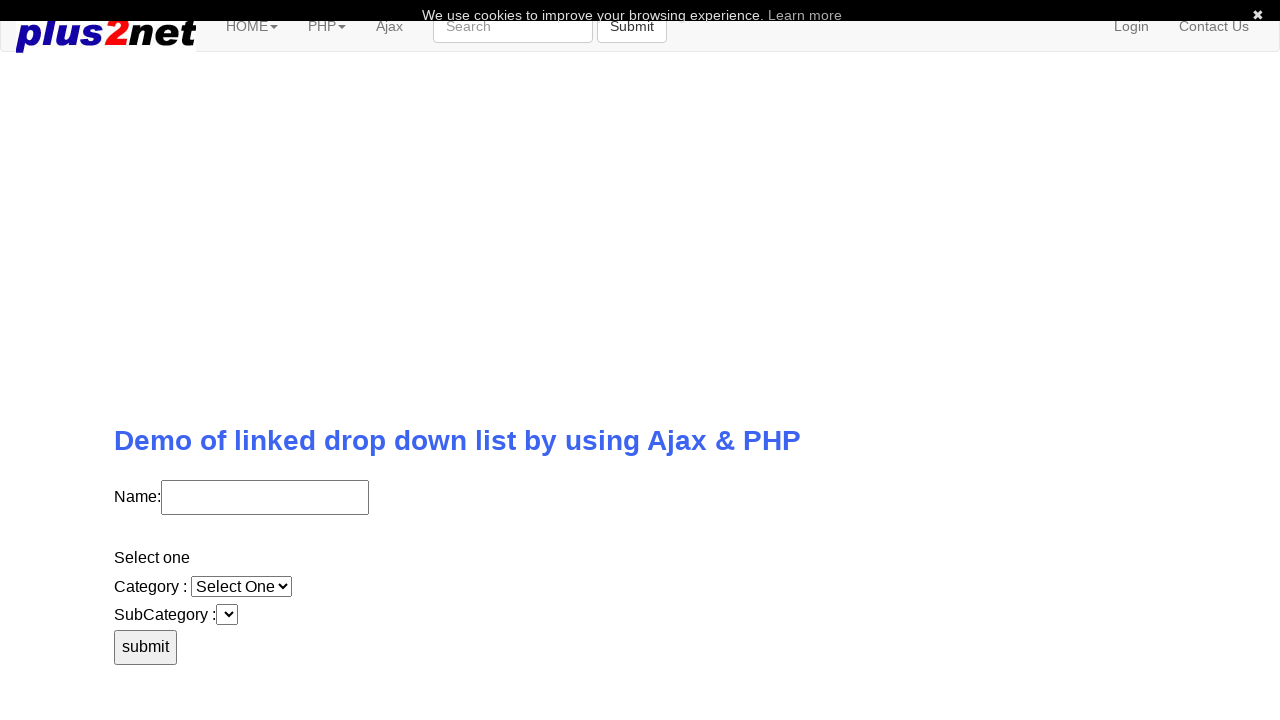

Selected option '3' from category dropdown to trigger AJAX request on xpath=//select[@name="cat"]
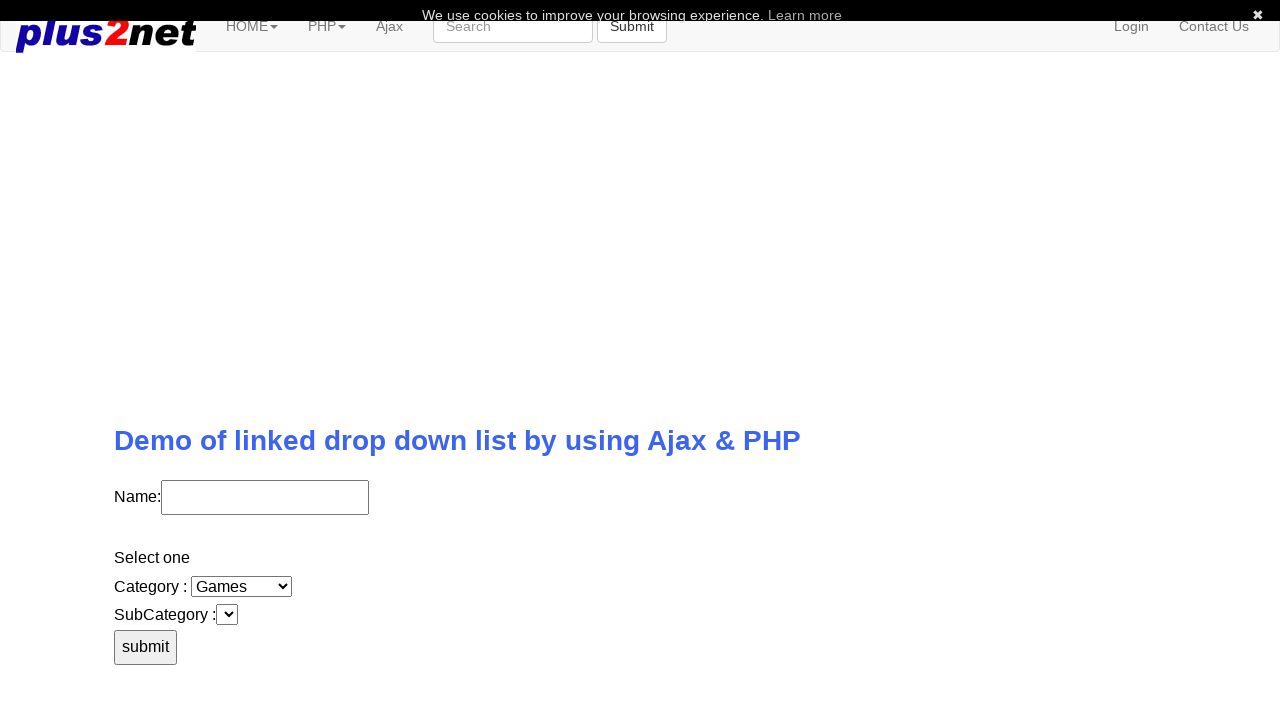

Waited 2 seconds for AJAX response to complete and page to update
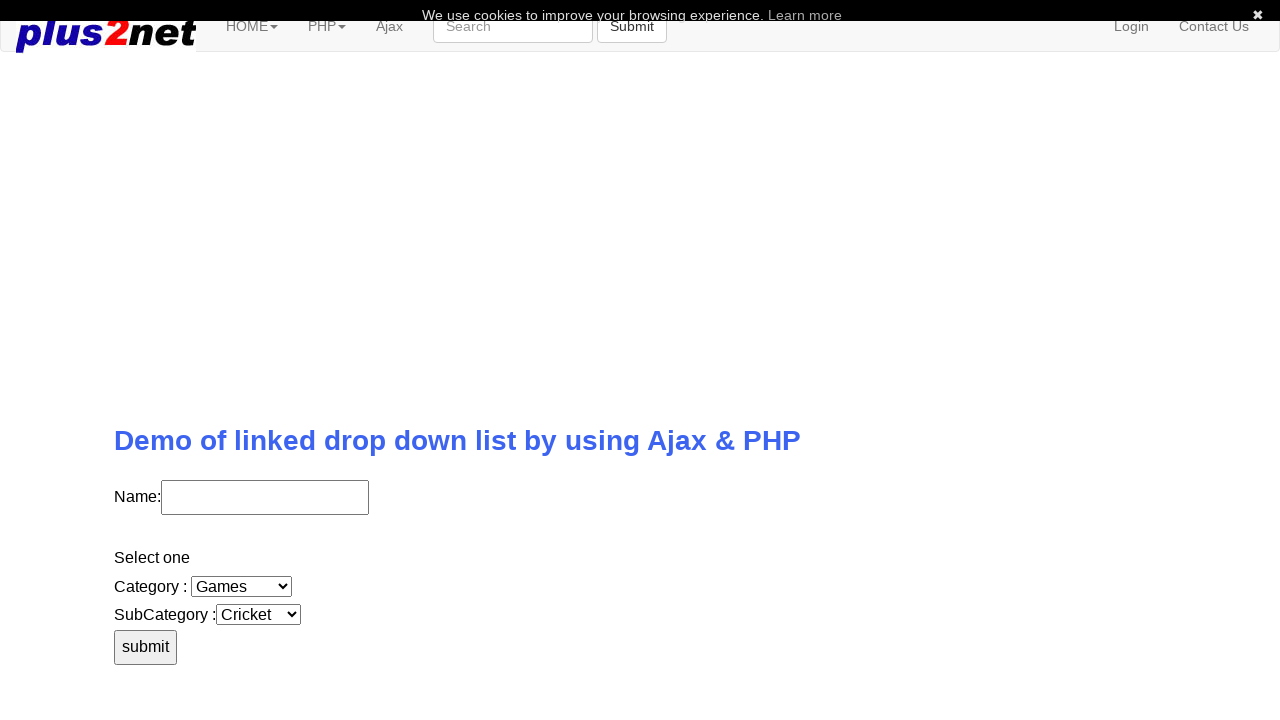

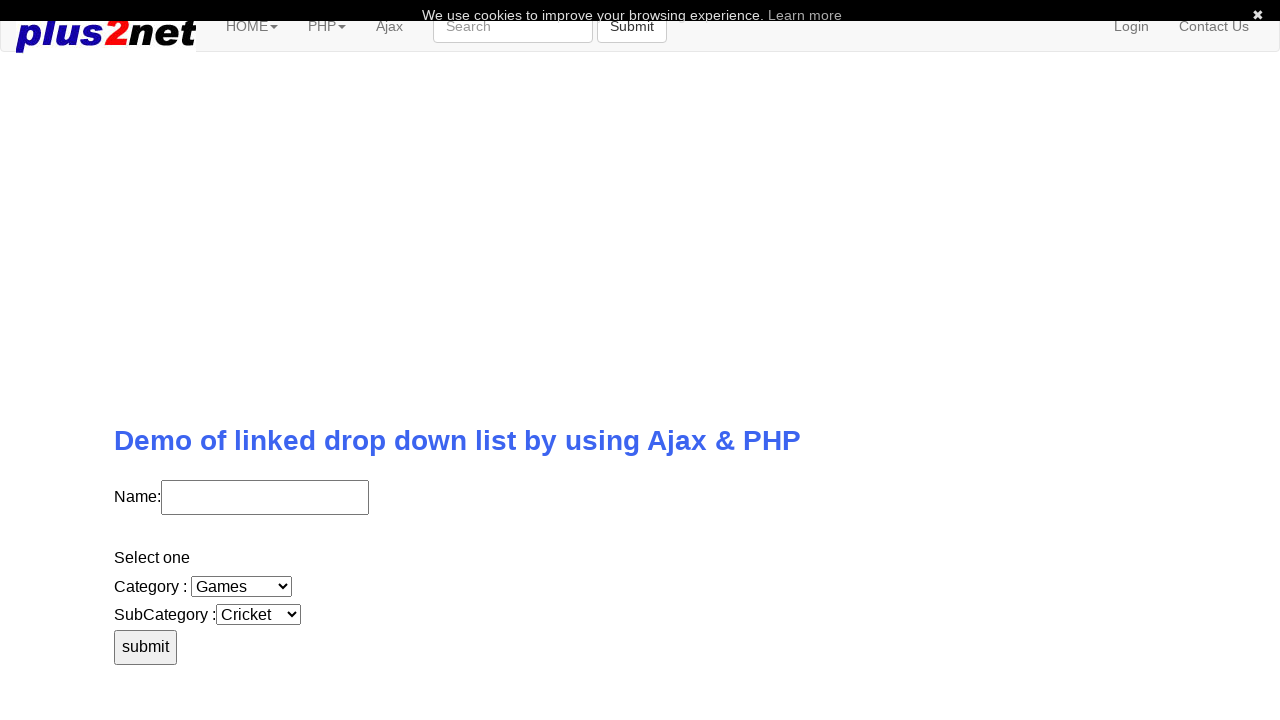